Tests the region search functionality by clicking the Main button, selecting a region option from a combobox, and then clearing the input.

Starting URL: https://use-postal-ph.vercel.app/

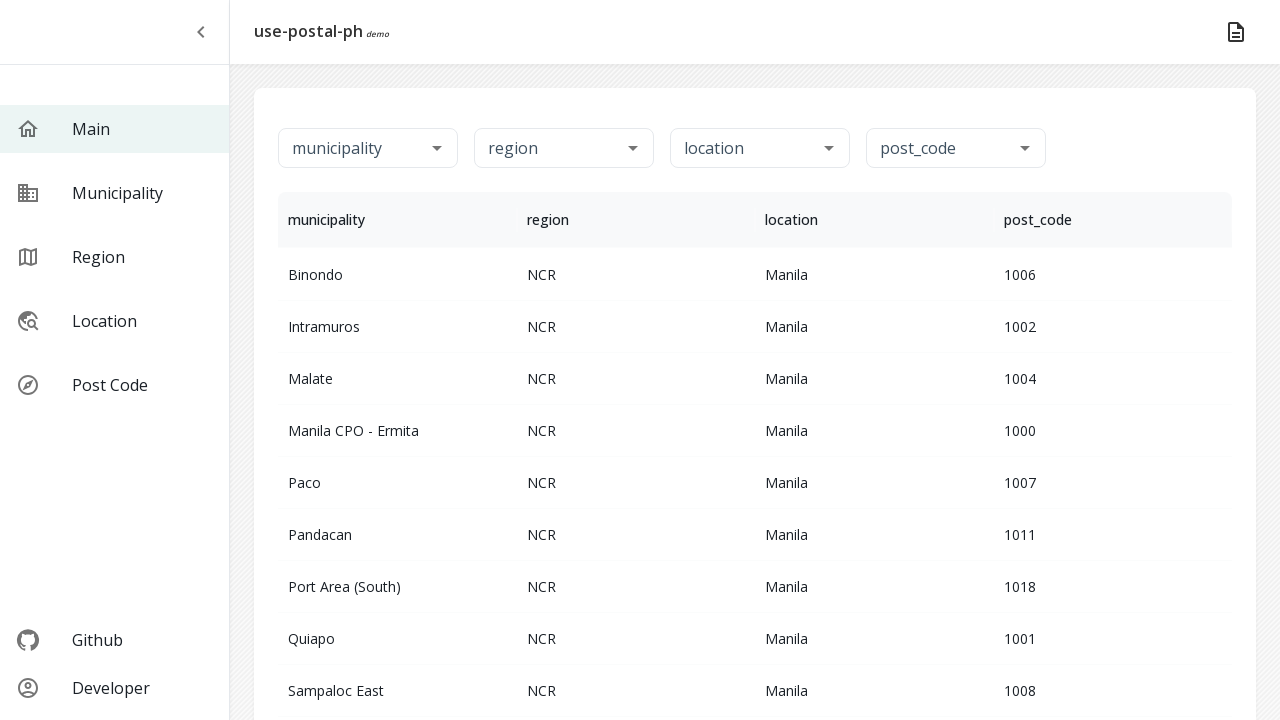

Waited for page to load with networkidle state
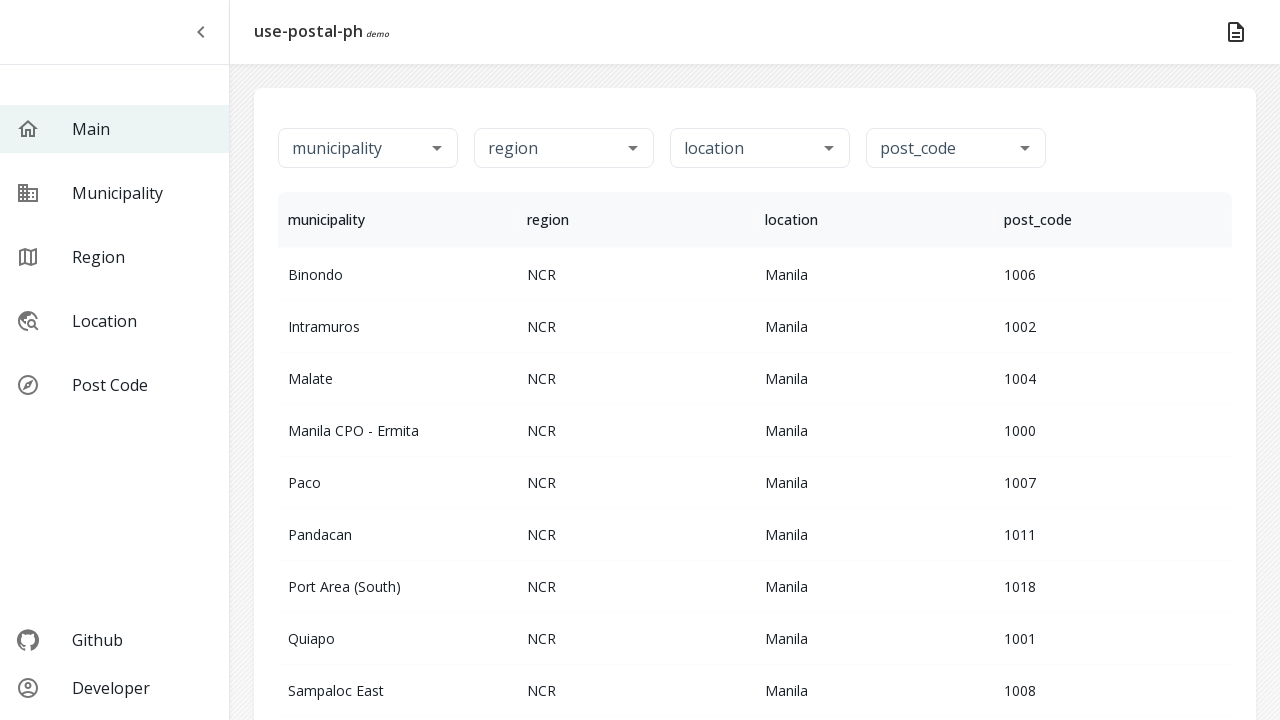

Clicked the Main button at (114, 129) on internal:role=button[name="Main"i]
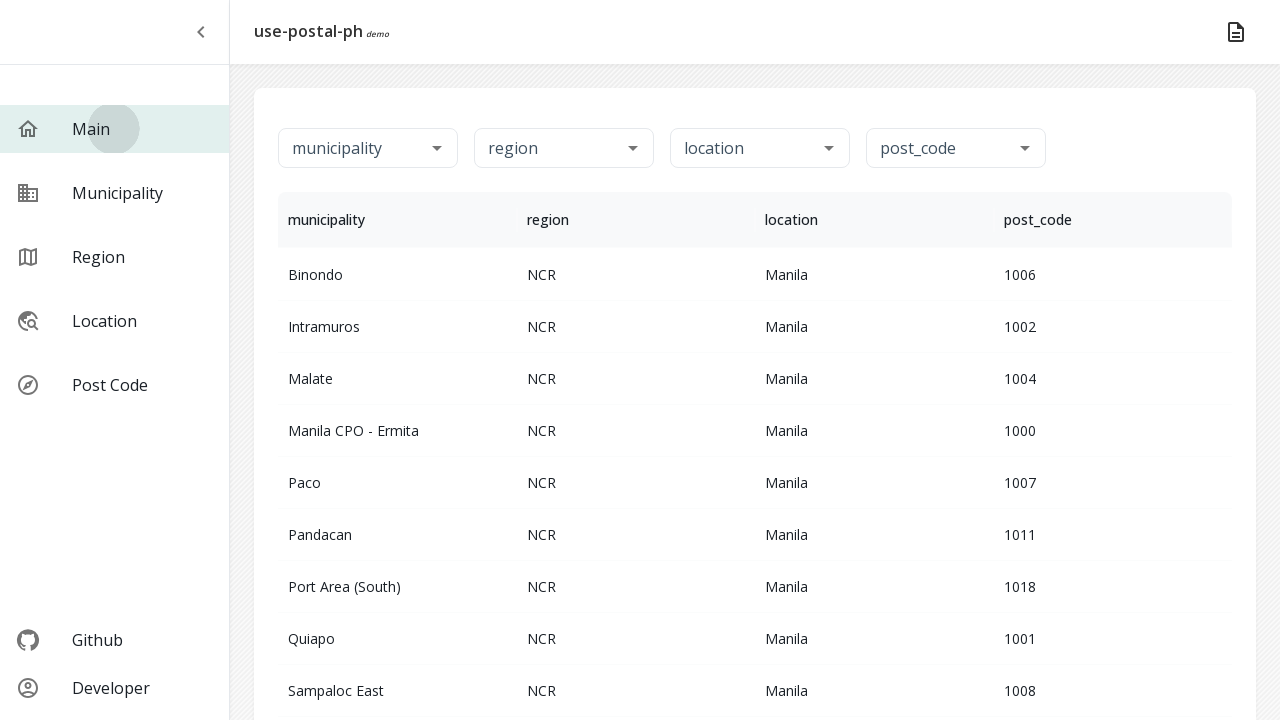

Filled region combobox with 'VII' on internal:role=combobox[name="region"i]
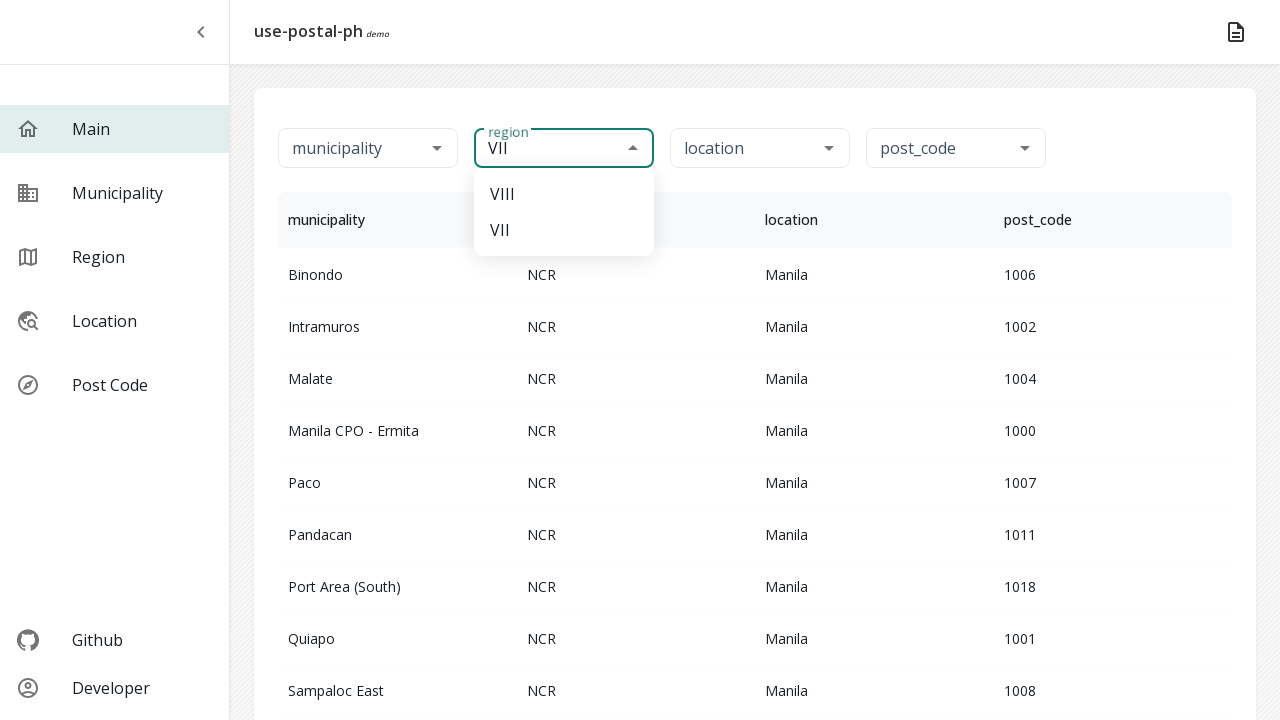

Selected region option 'VII' from dropdown at (564, 230) on internal:role=option[name="VII"s]
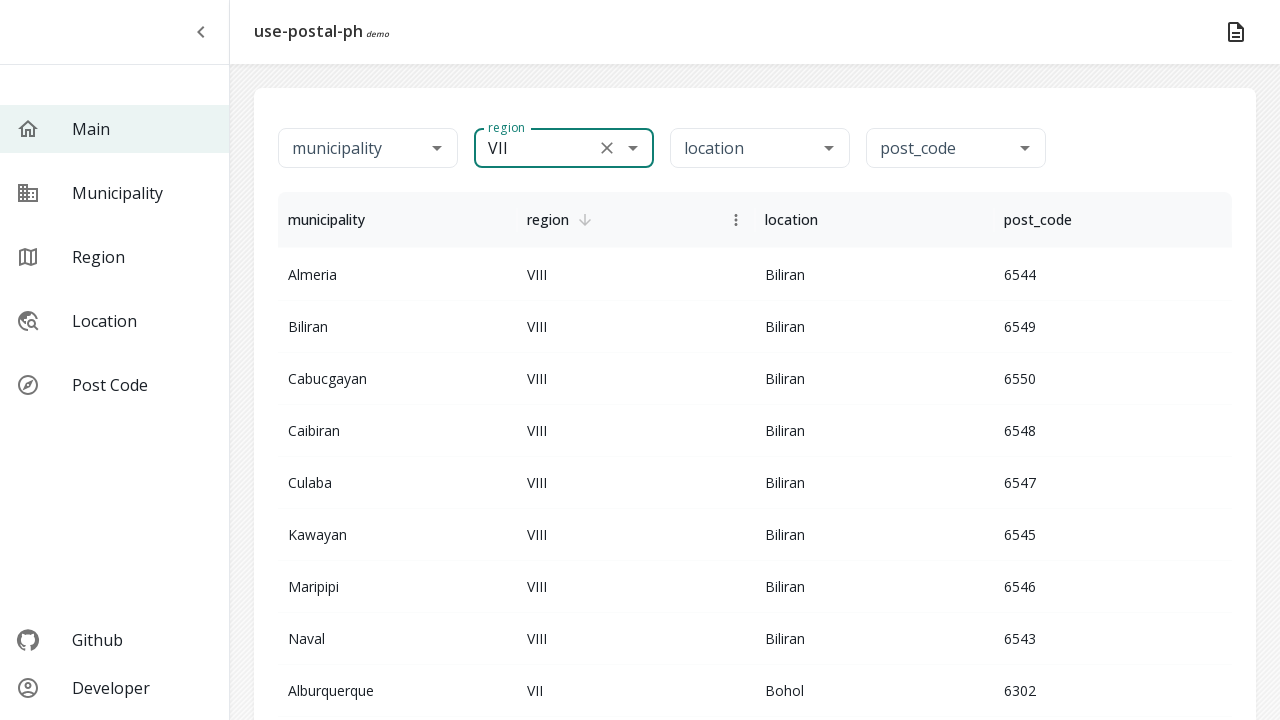

Clicked region combobox to open it at (534, 148) on internal:role=combobox[name="region"i]
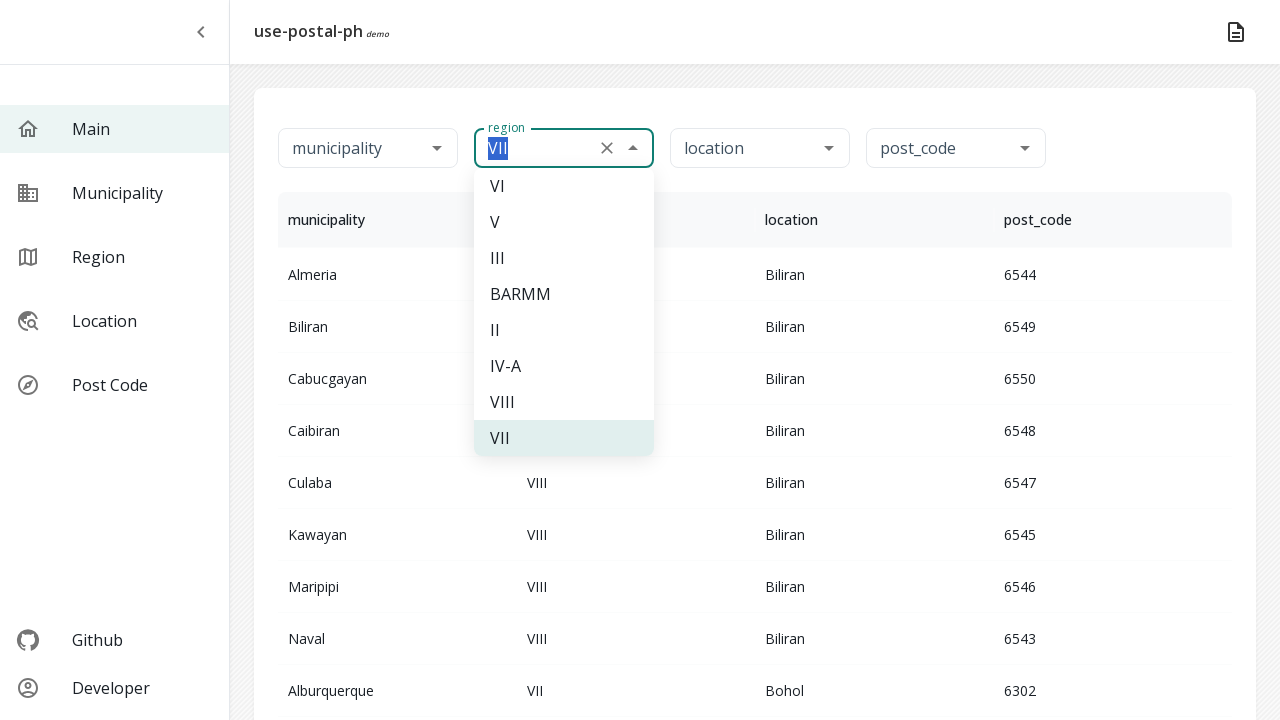

Clicked Clear button to reset region selection at (607, 148) on internal:label="Clear"i
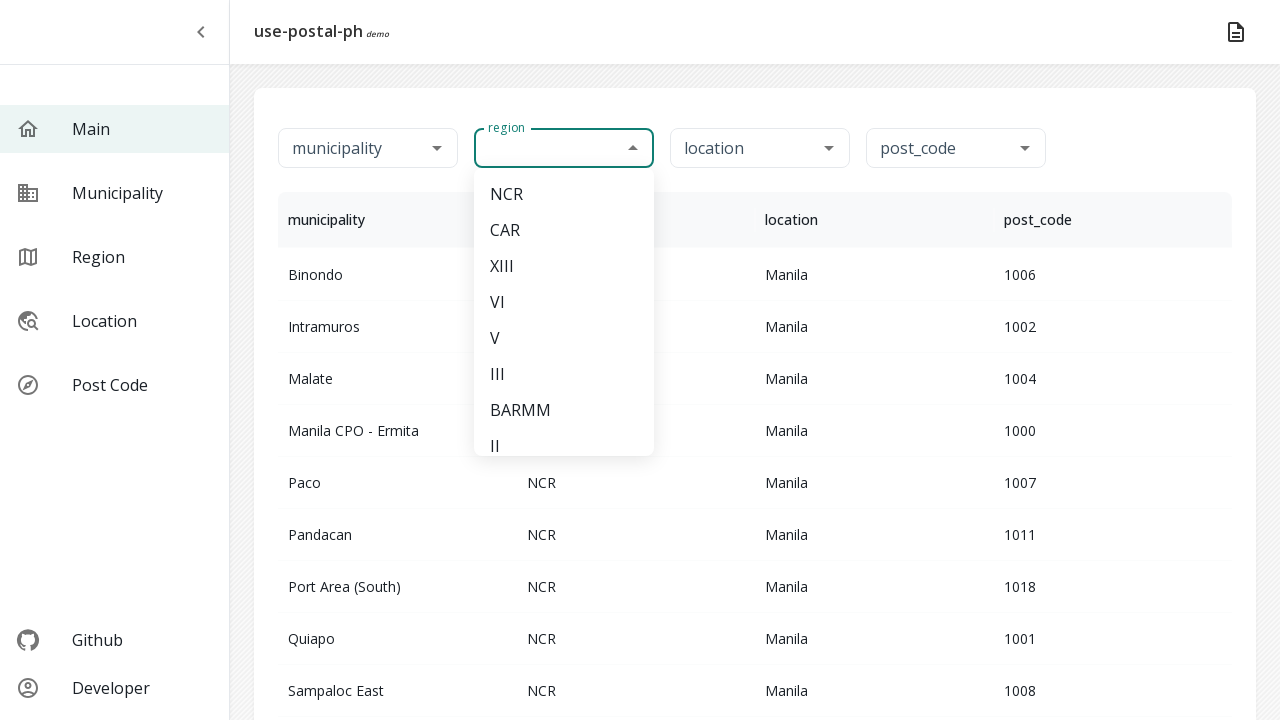

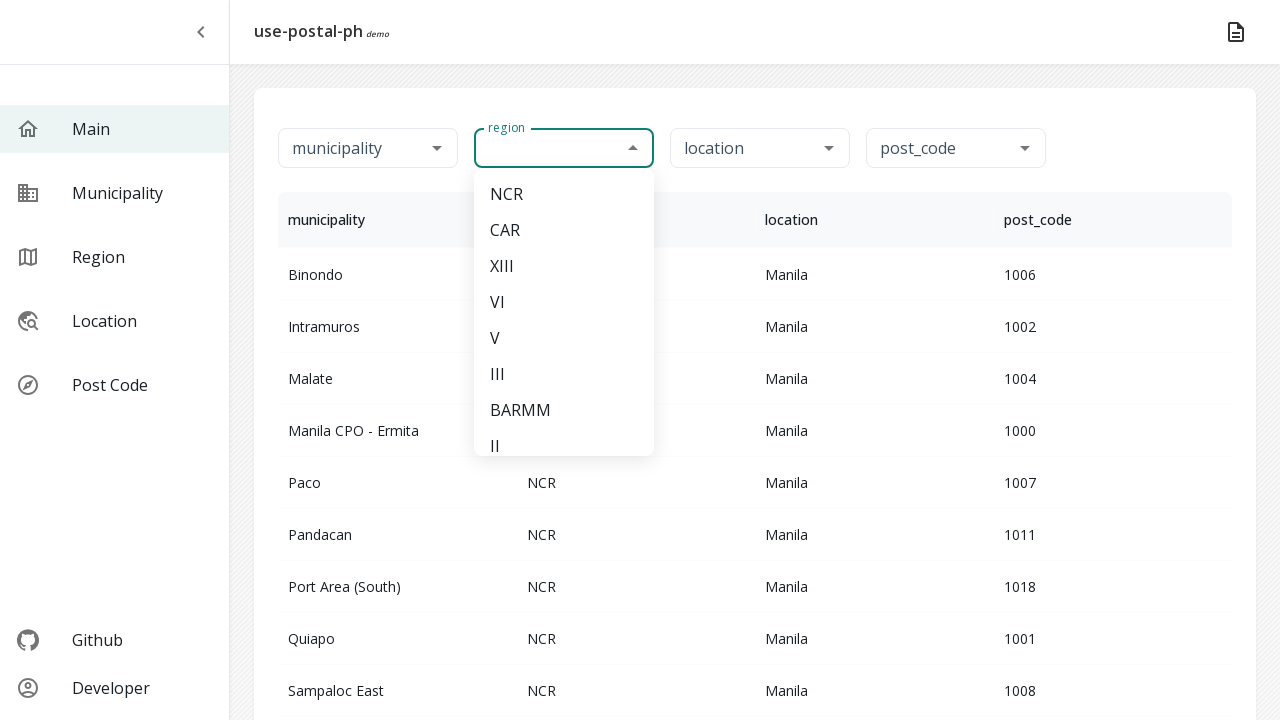